Tests browser window handling by clicking a link that opens a new window, then switching to the new window and verifying it contains the expected "New Window" text.

Starting URL: https://the-internet.herokuapp.com/windows

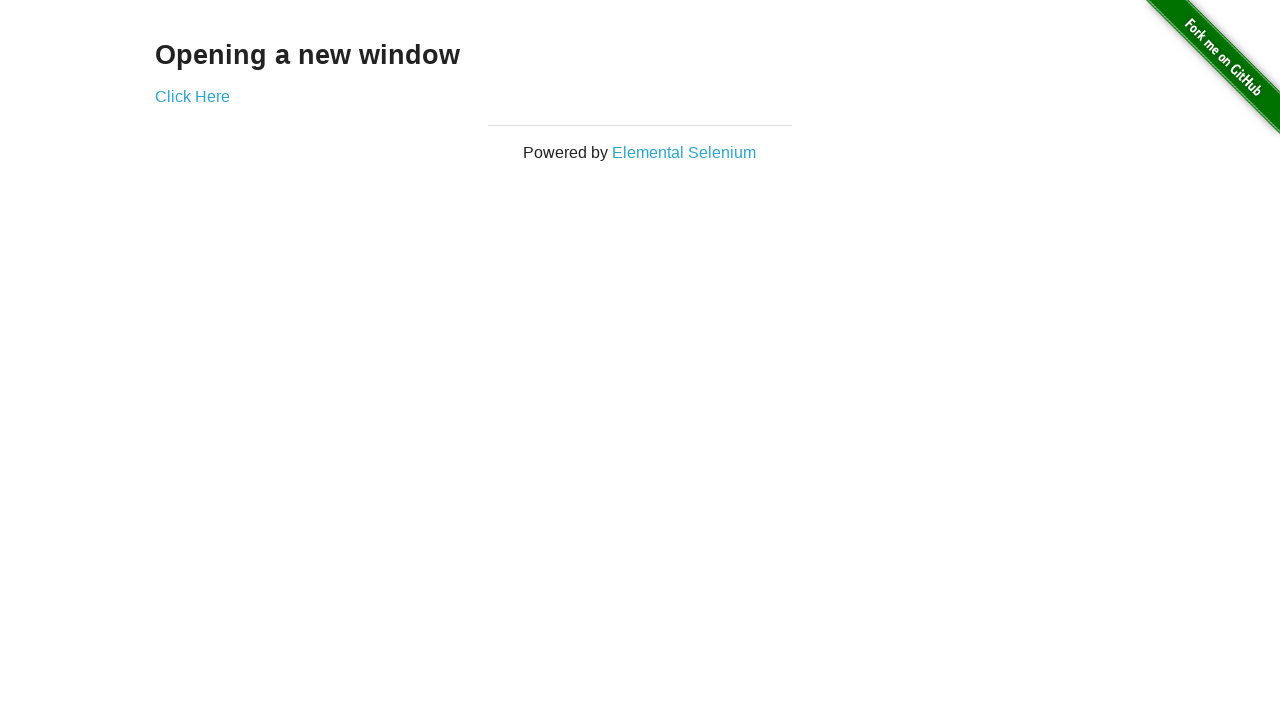

Stored original page reference
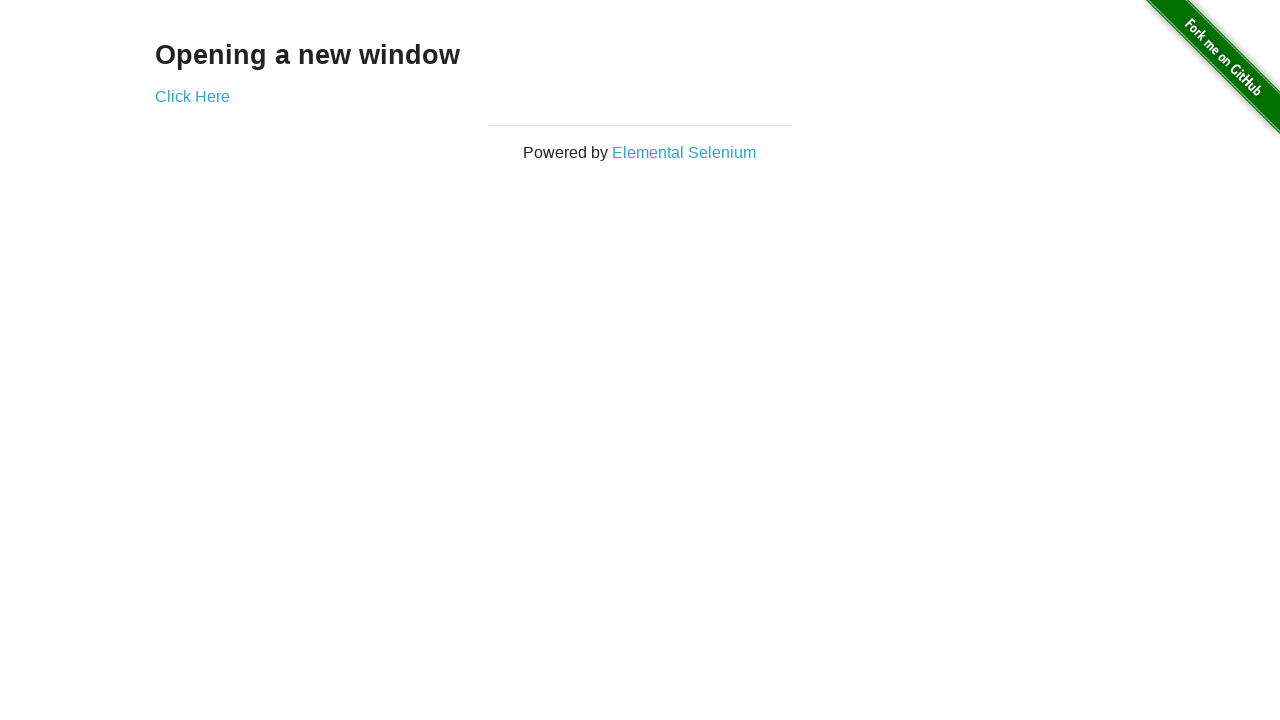

Clicked 'Click Here' link to open new window at (192, 96) on xpath=//a[normalize-space()='Click Here']
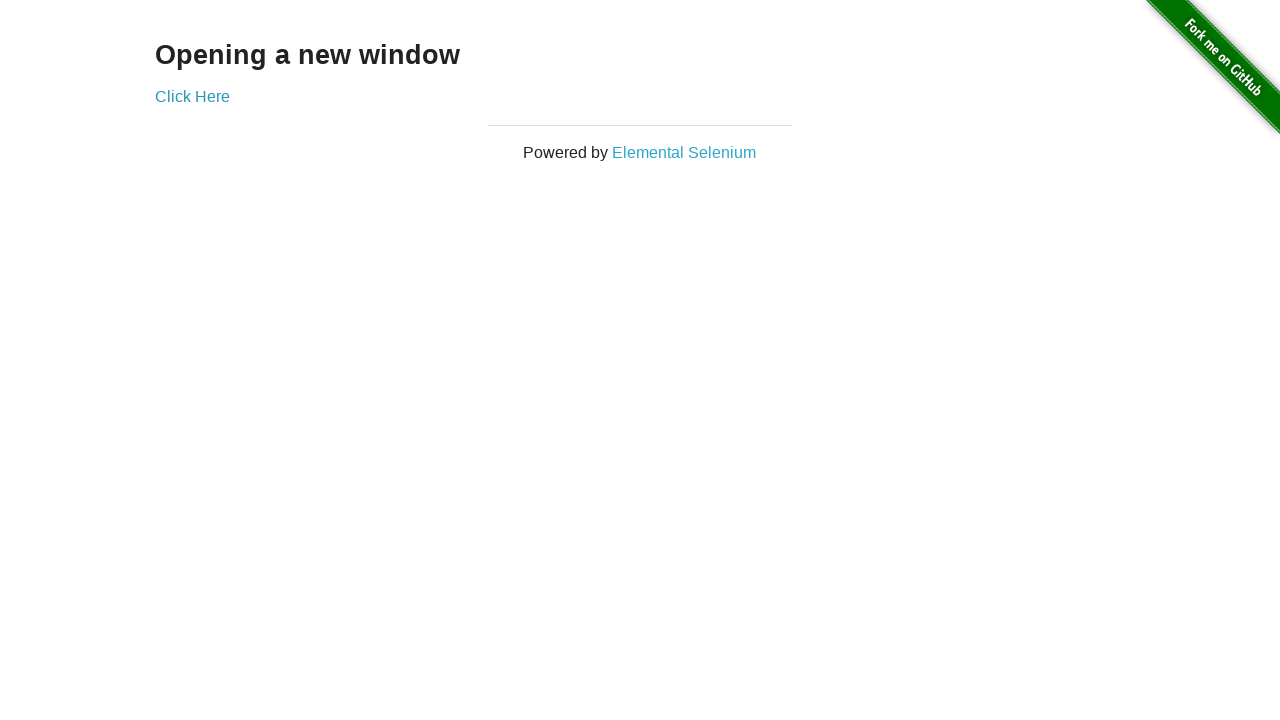

Captured new window page object
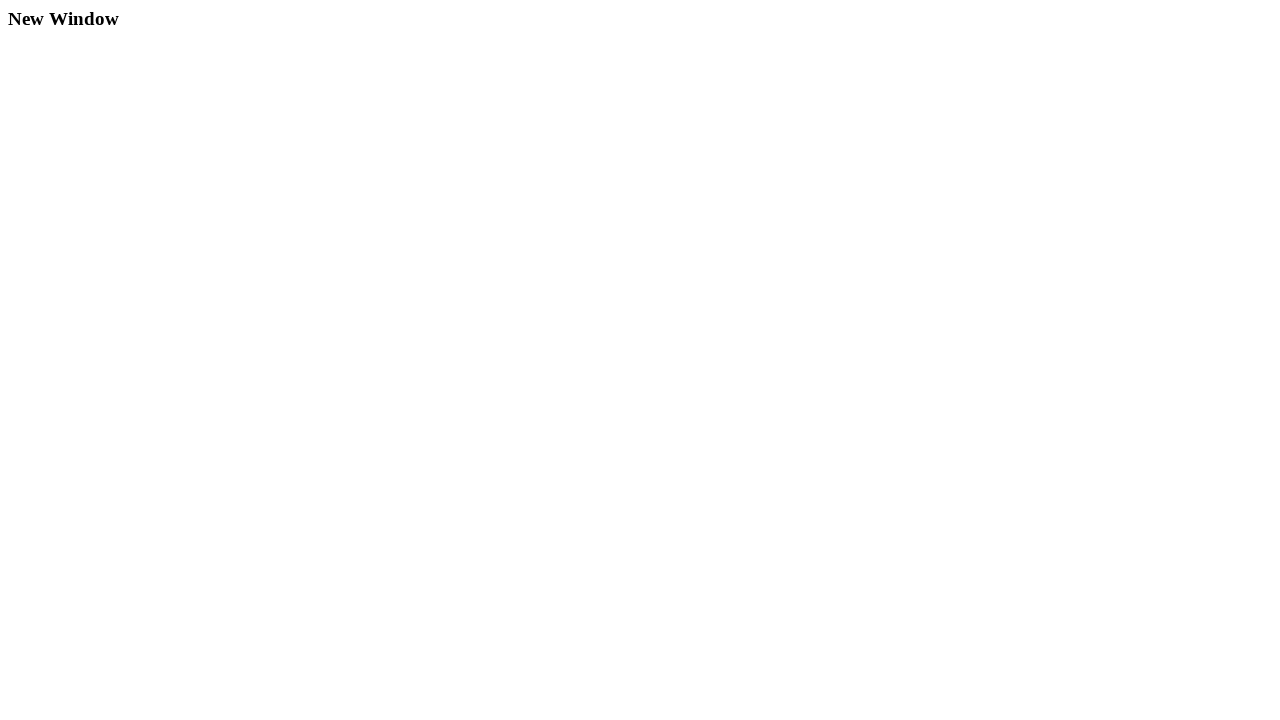

New window page loaded successfully
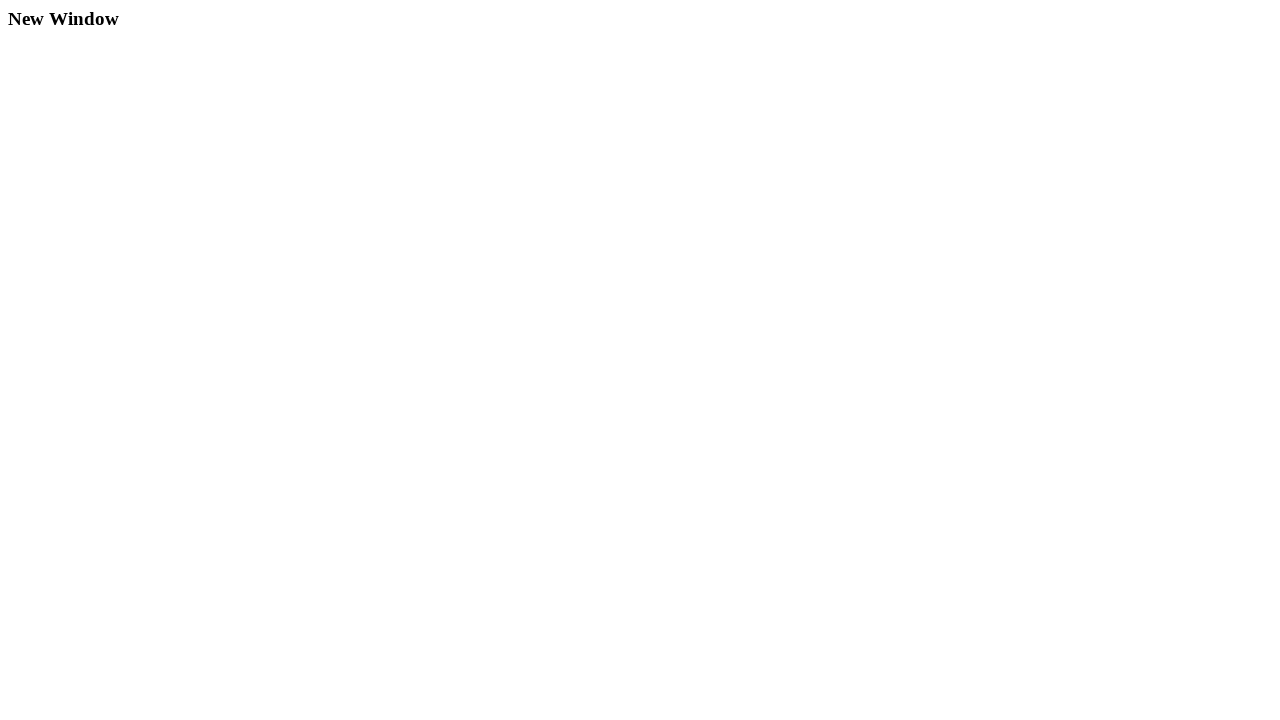

Verified new window contains 'New Window' text
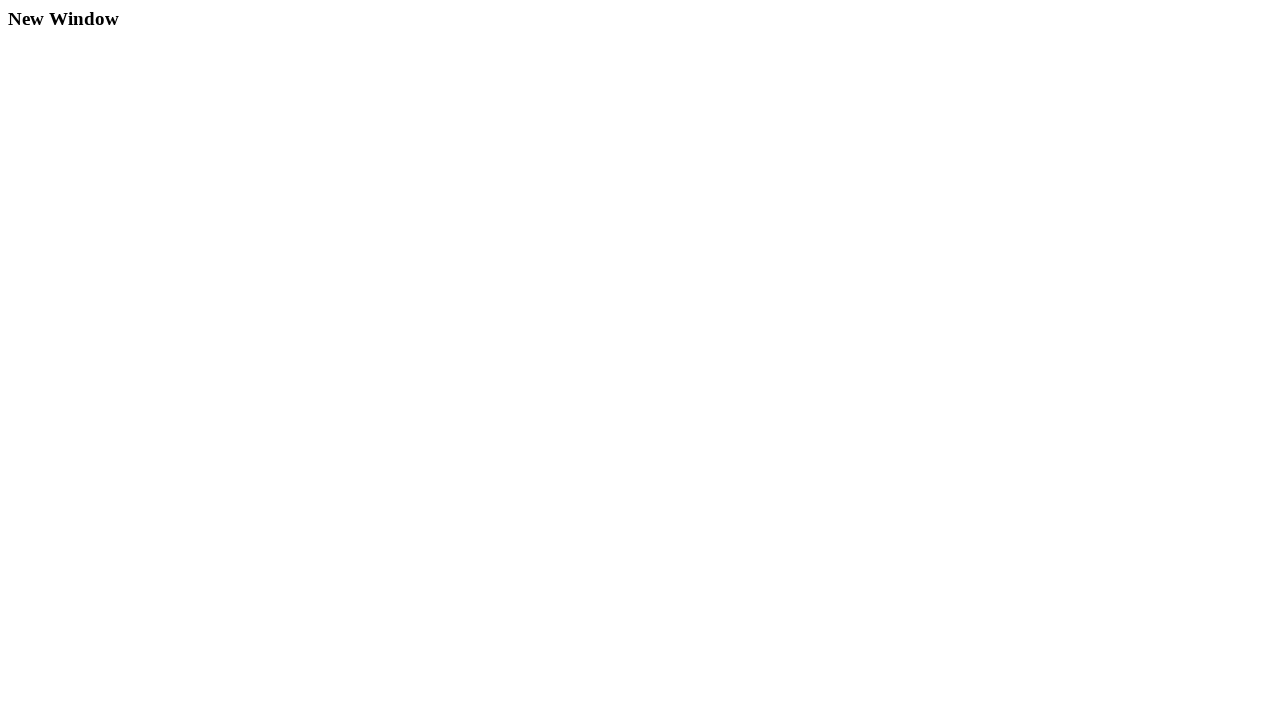

Closed new window
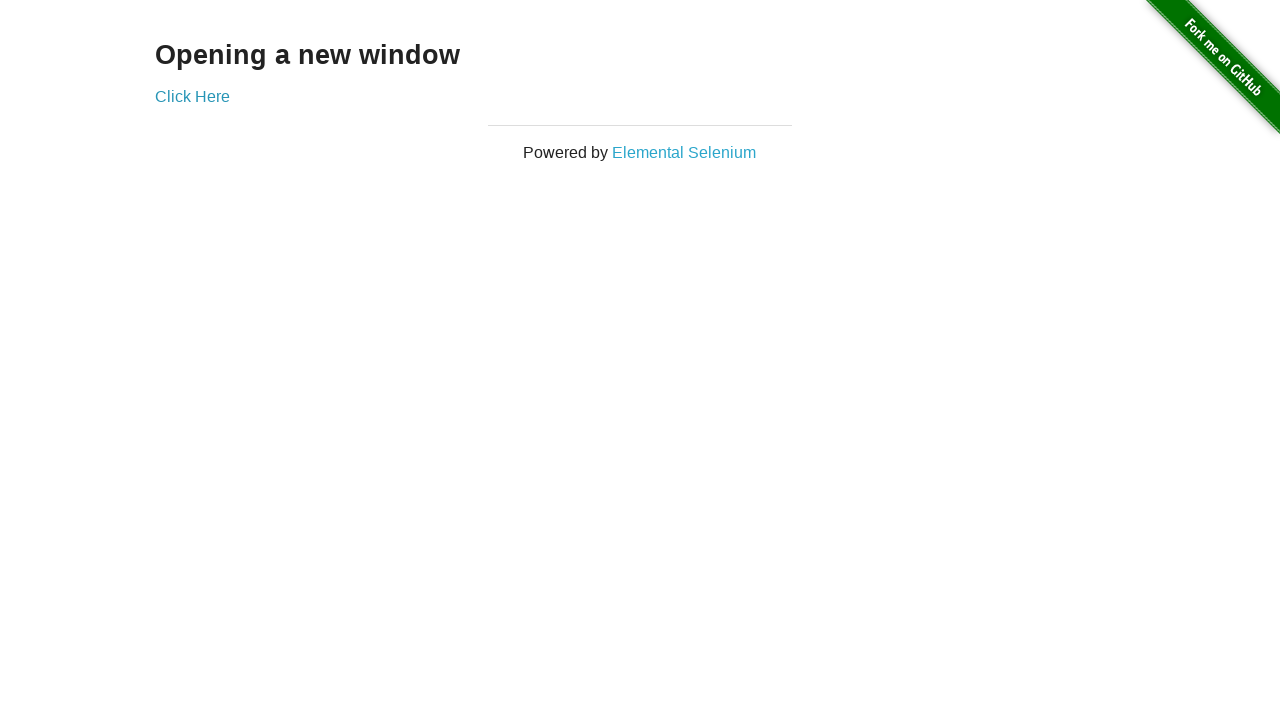

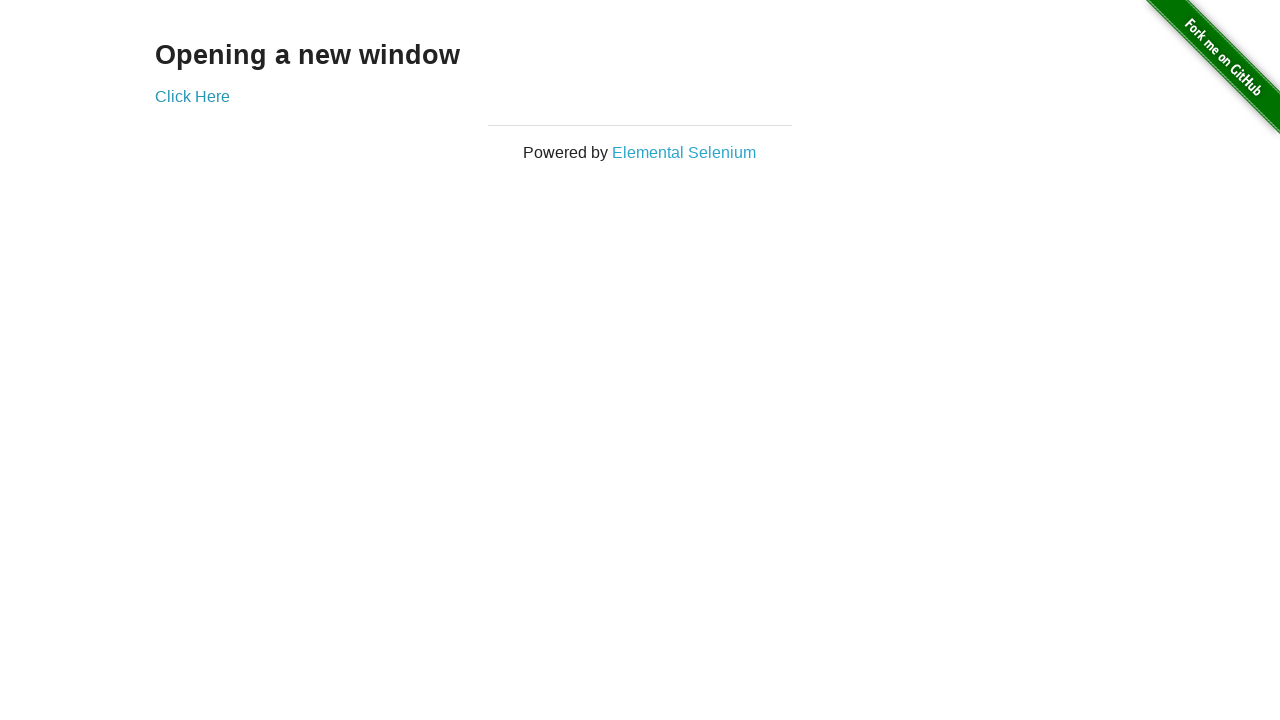